Tests that the Blog link in the navbar exists and navigates to the blog page

Starting URL: https://www.phptravels.net/

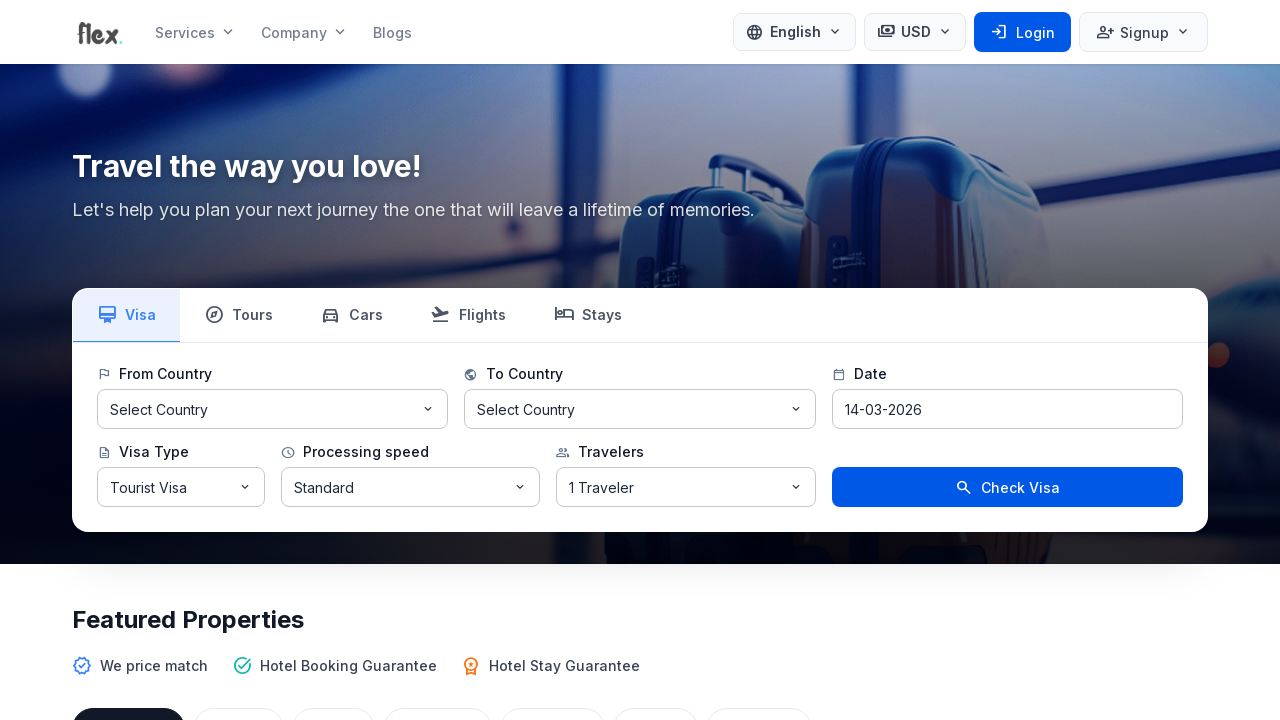

Clicked Blog link in navbar at (392, 32) on a:has-text('Blog'), nav a[href*='blog']
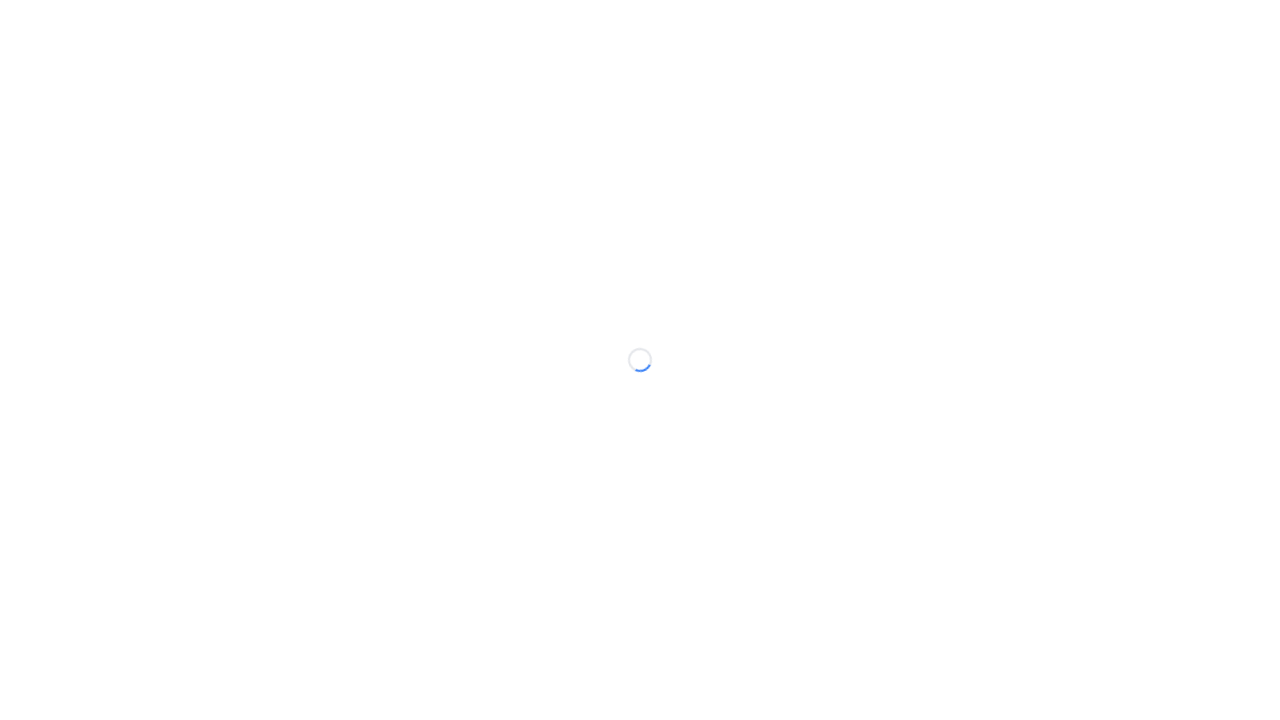

Navigated to blog page - URL updated to contain 'blog'
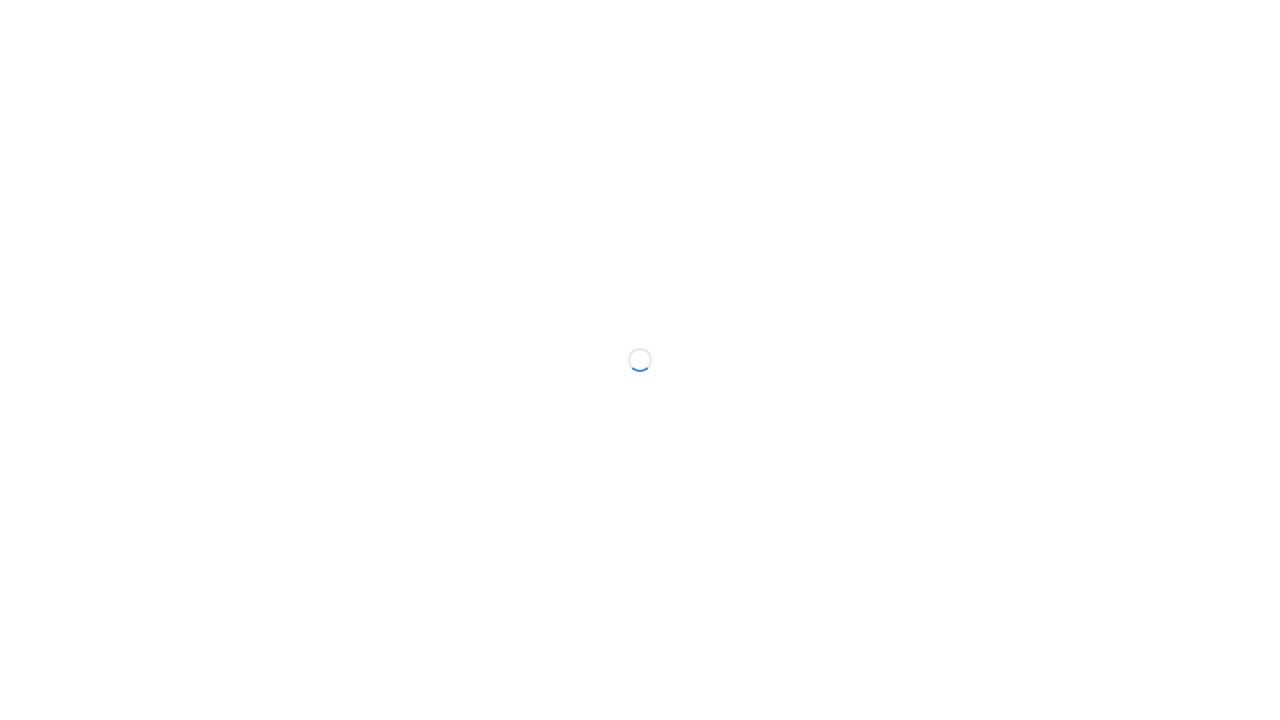

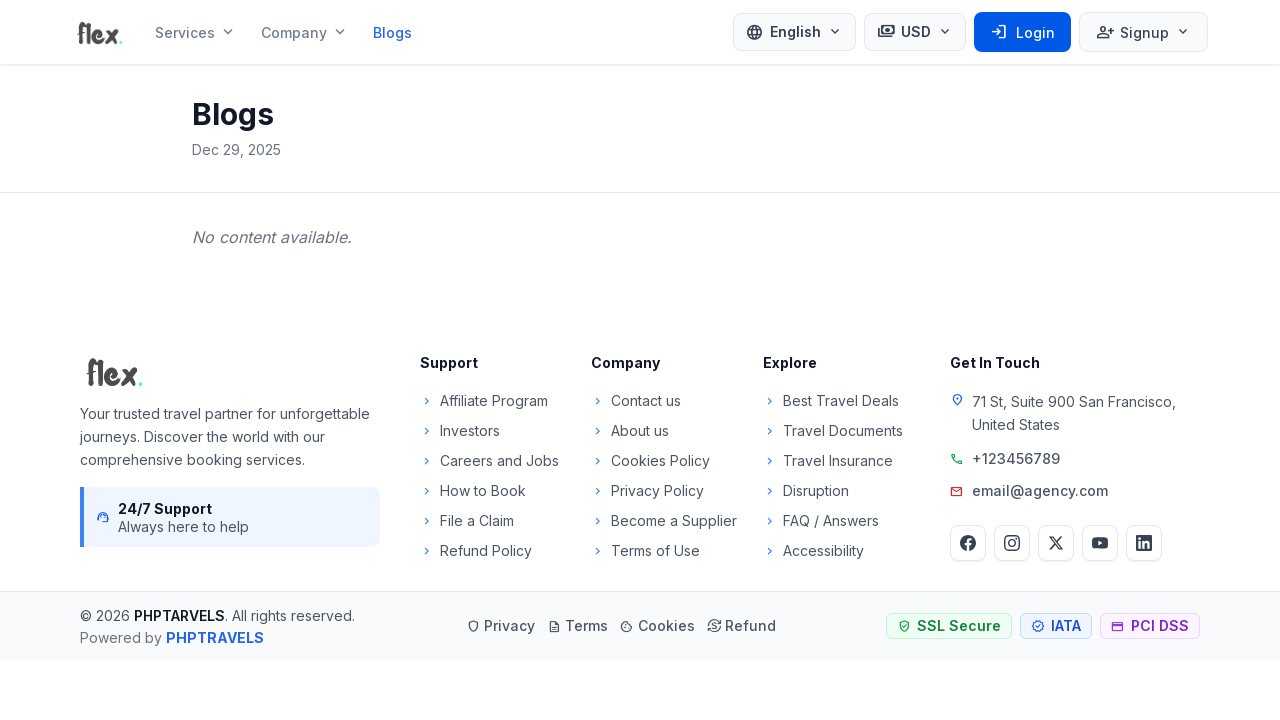